Tests responsive design of TodoMVC application by checking the page layout across multiple viewport sizes (desktop, tablet, and mobile resolutions)

Starting URL: https://demo.playwright.dev/todomvc/#/

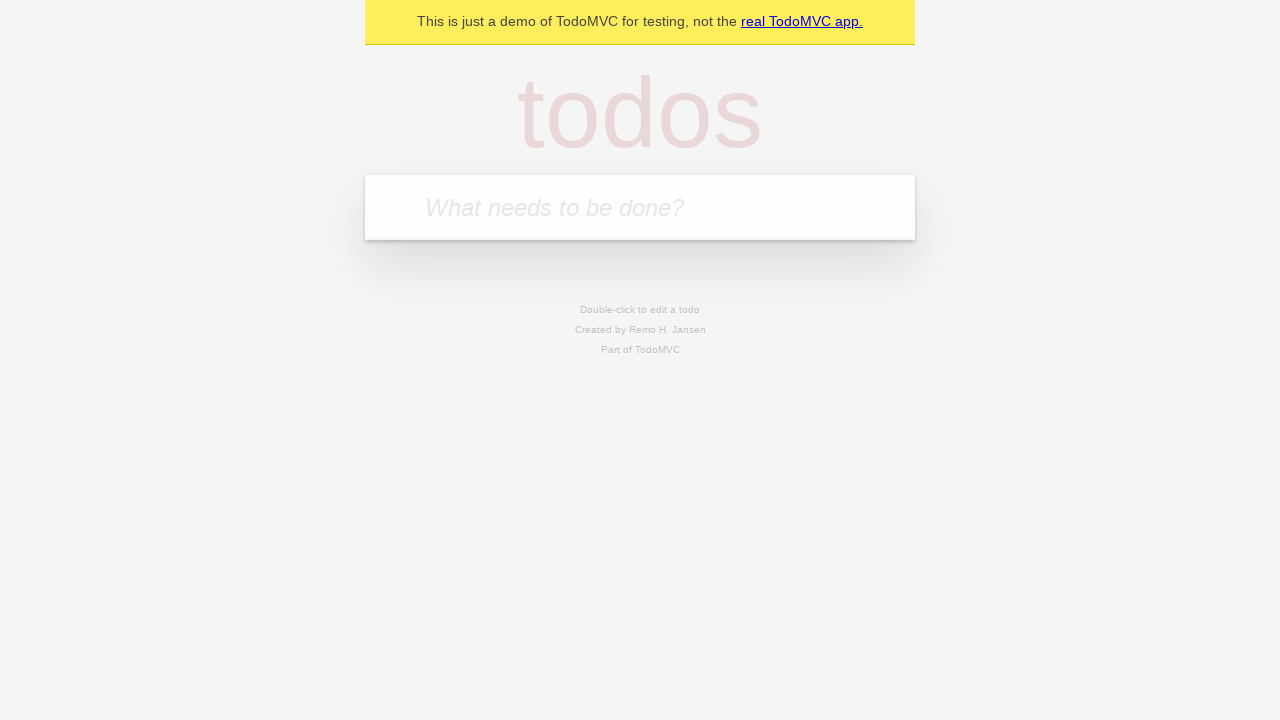

Page loaded with network idle
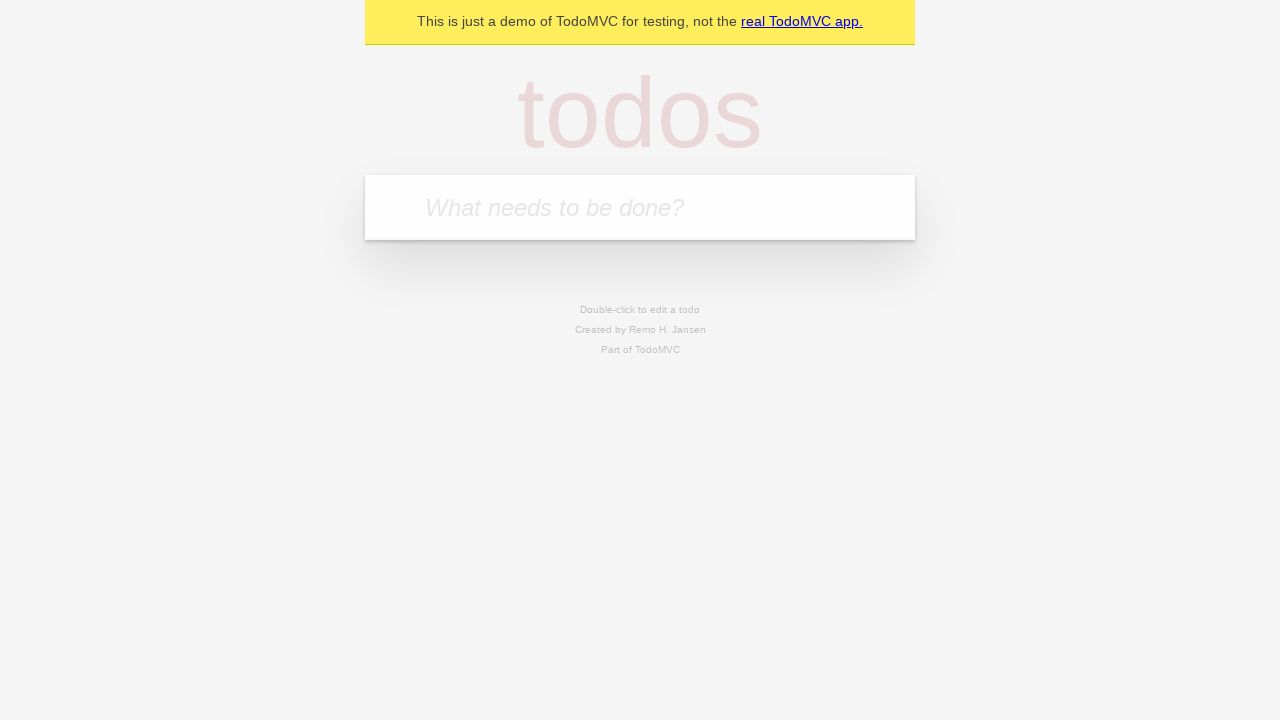

Set viewport to 1920x1080
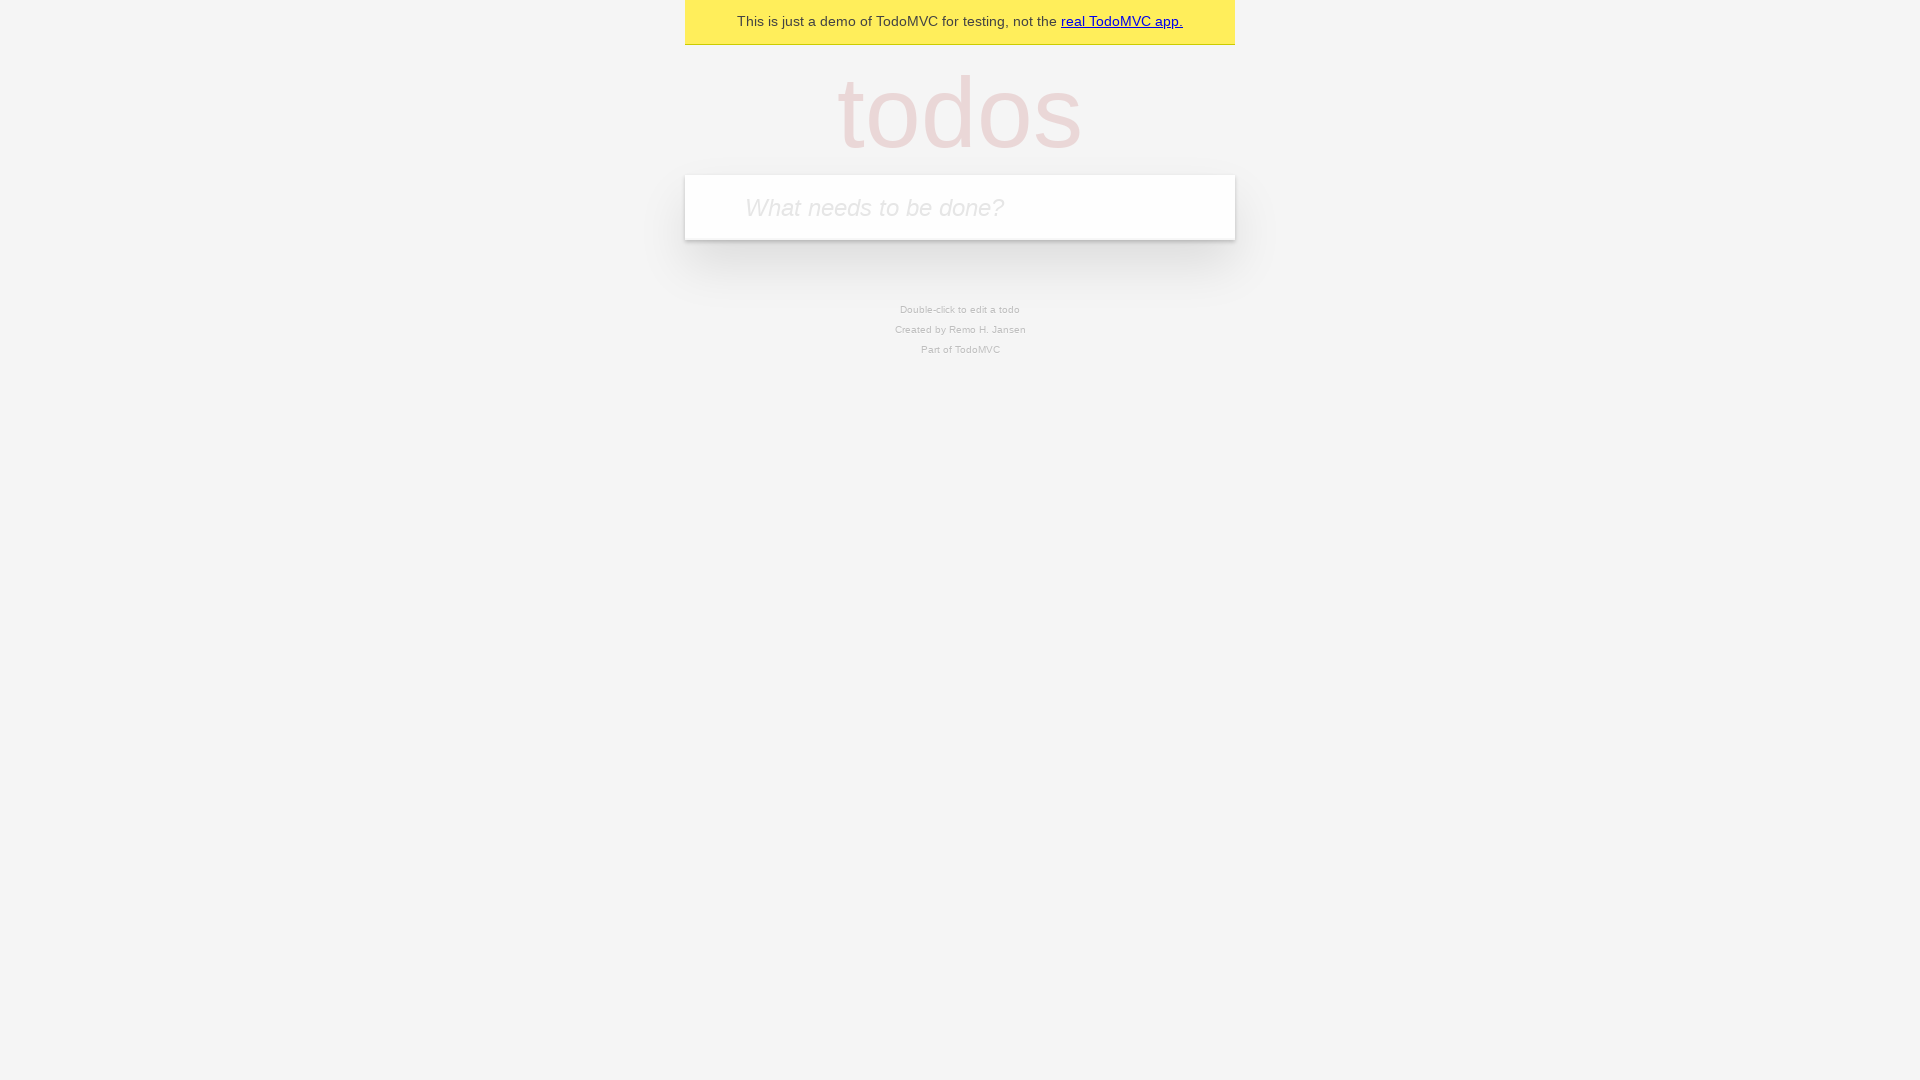

Waited for layout to settle at 1920x1080
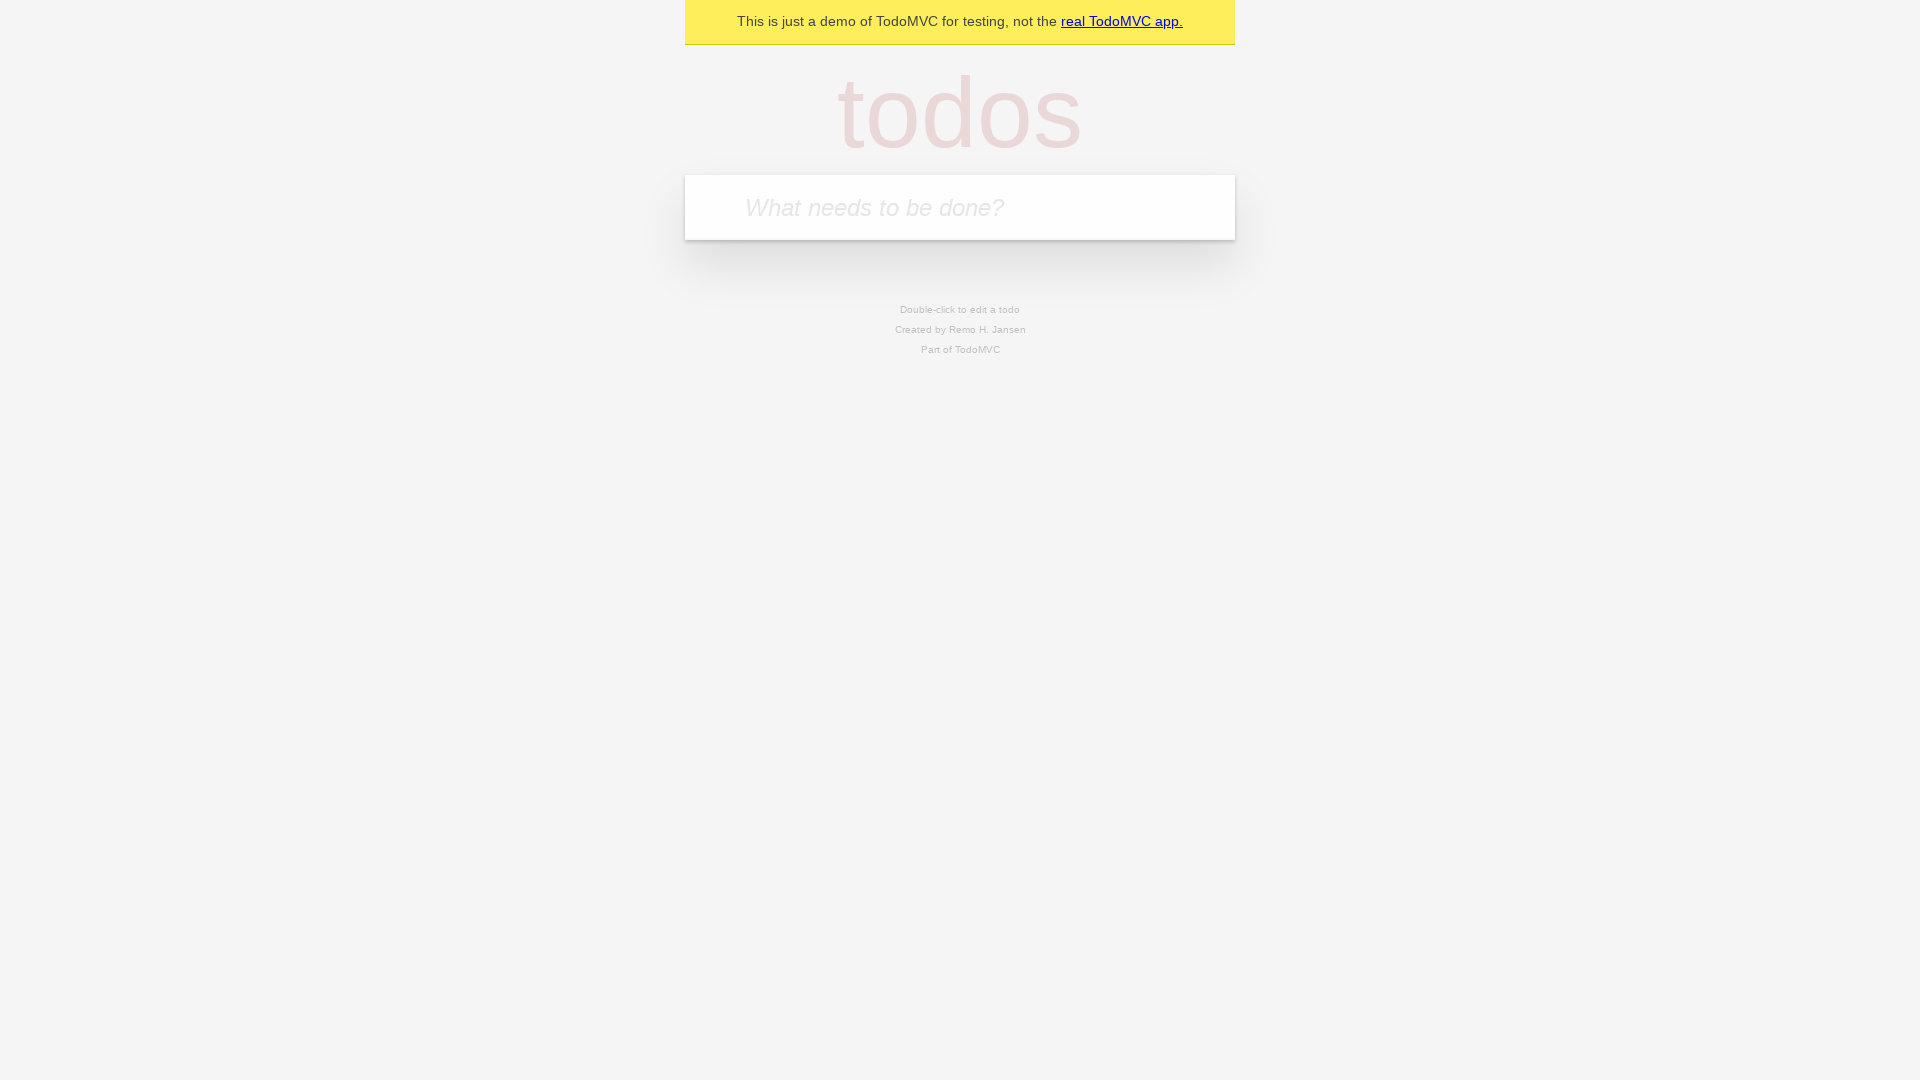

TodoMVC app verified as visible at 1920x1080
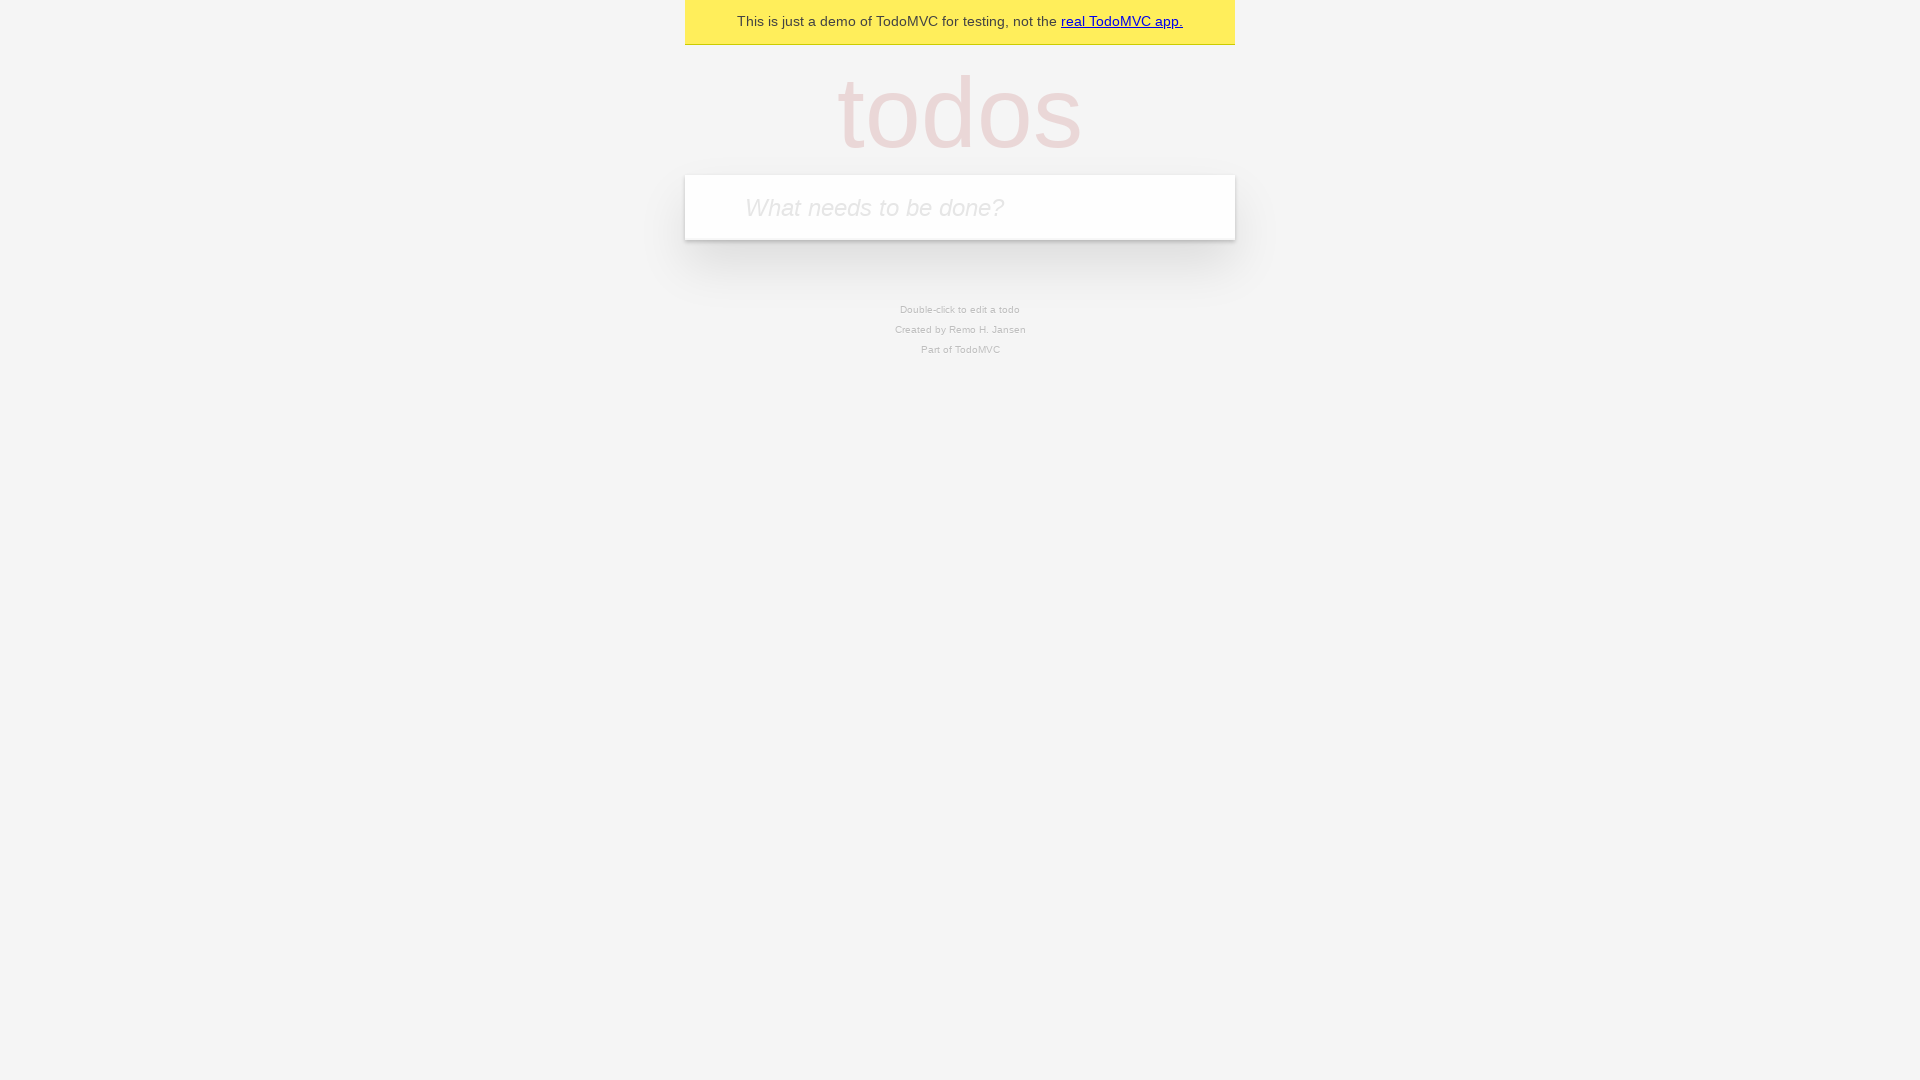

Set viewport to 1366x768
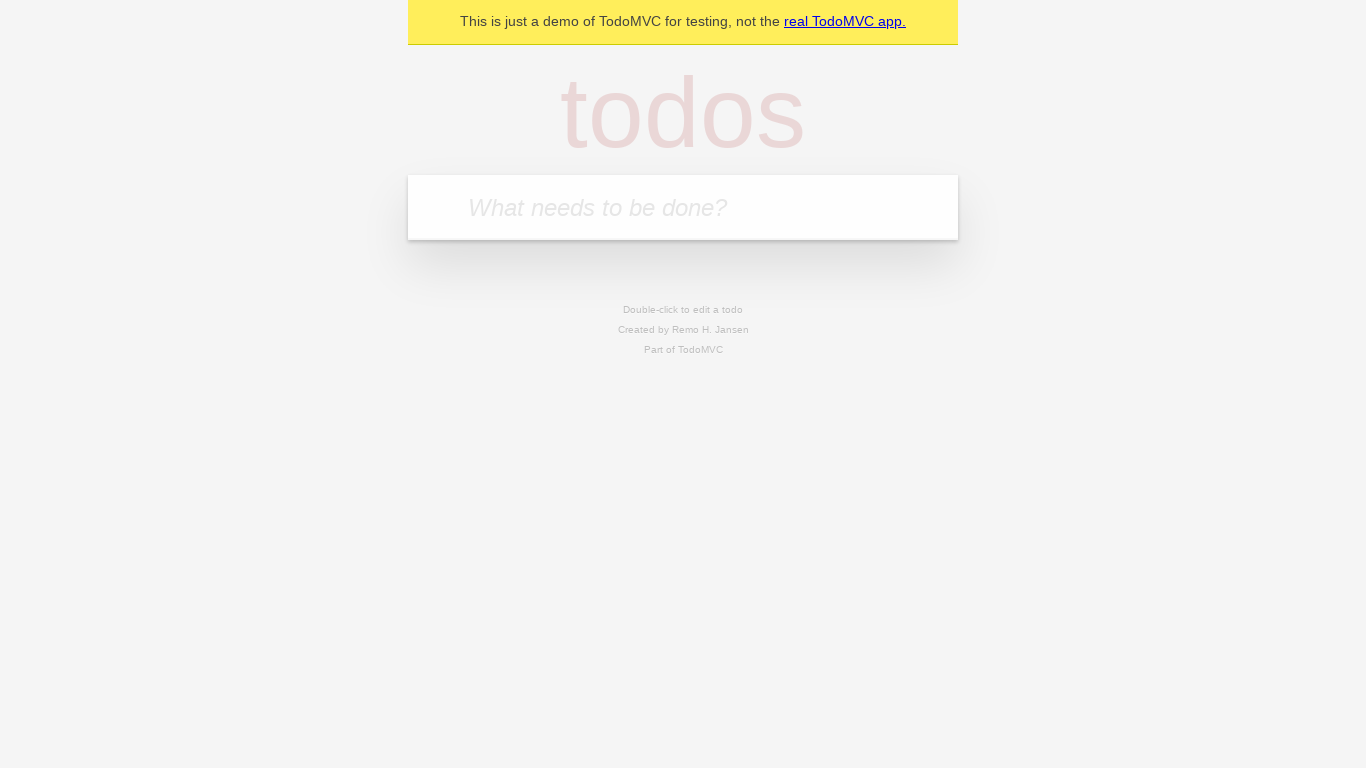

Waited for layout to settle at 1366x768
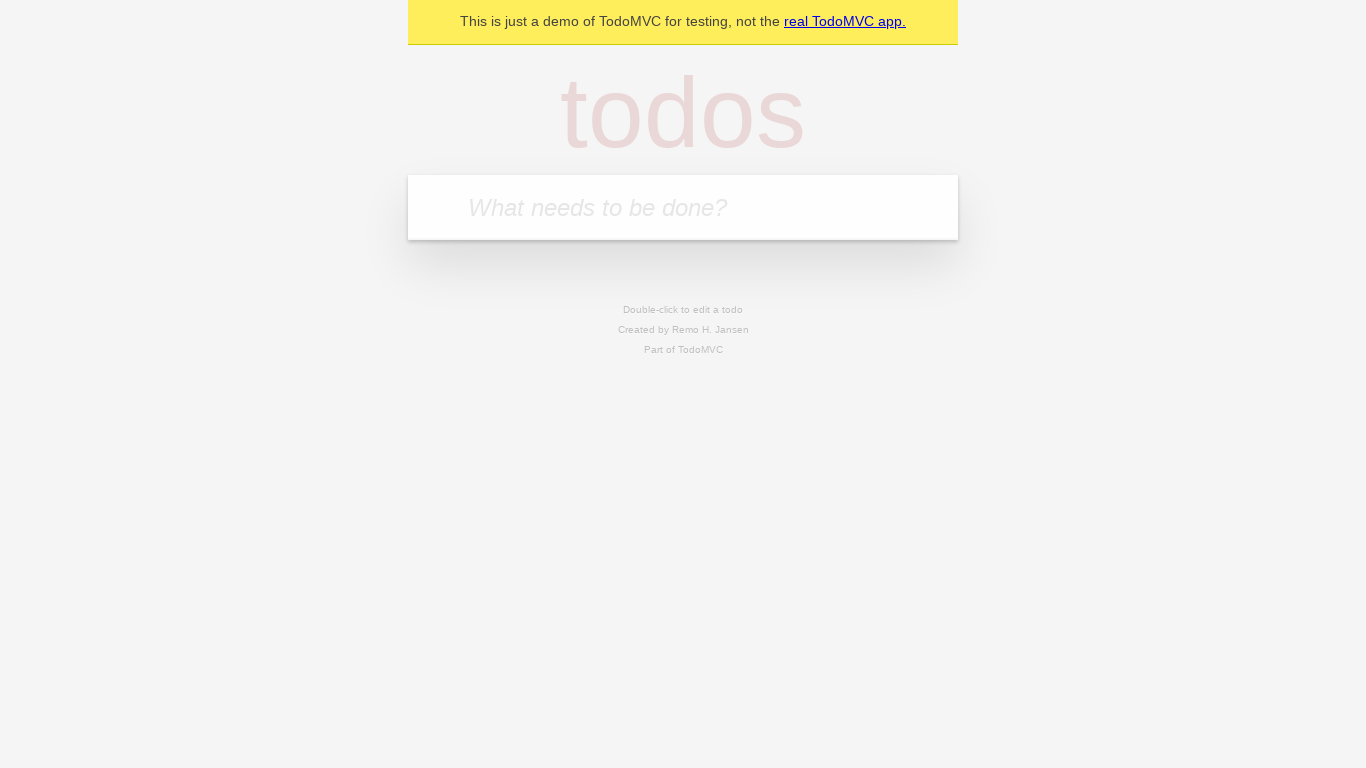

TodoMVC app verified as visible at 1366x768
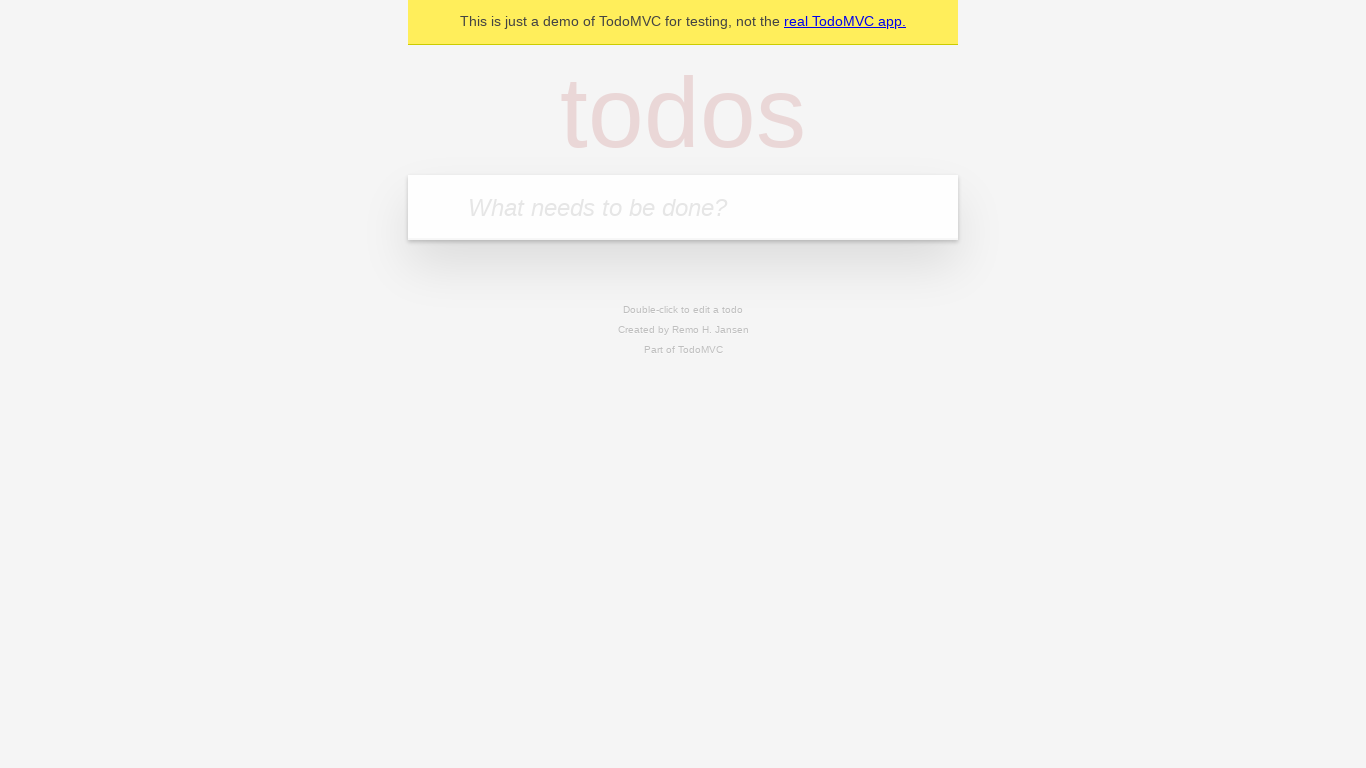

Set viewport to 768x1024
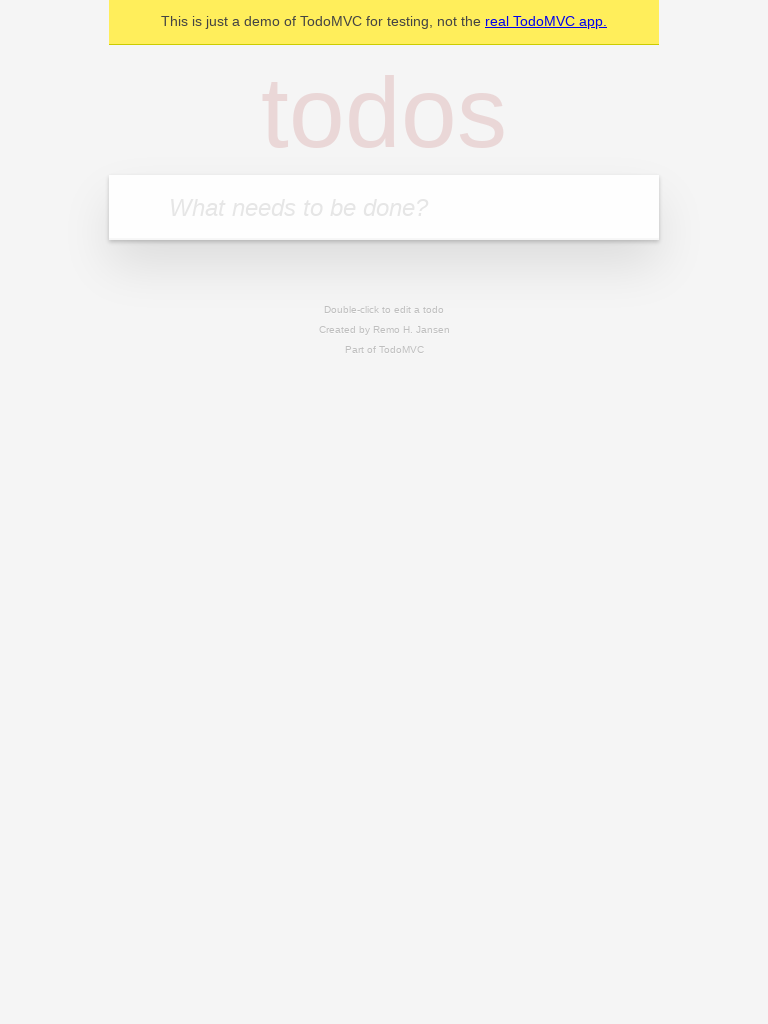

Waited for layout to settle at 768x1024
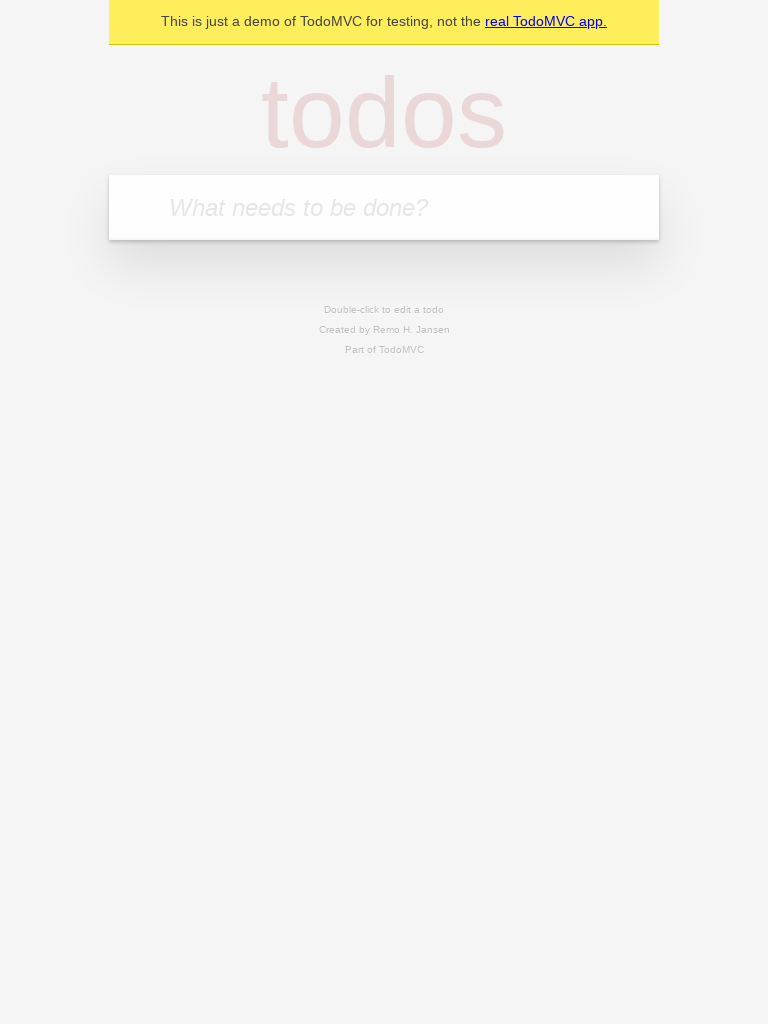

TodoMVC app verified as visible at 768x1024
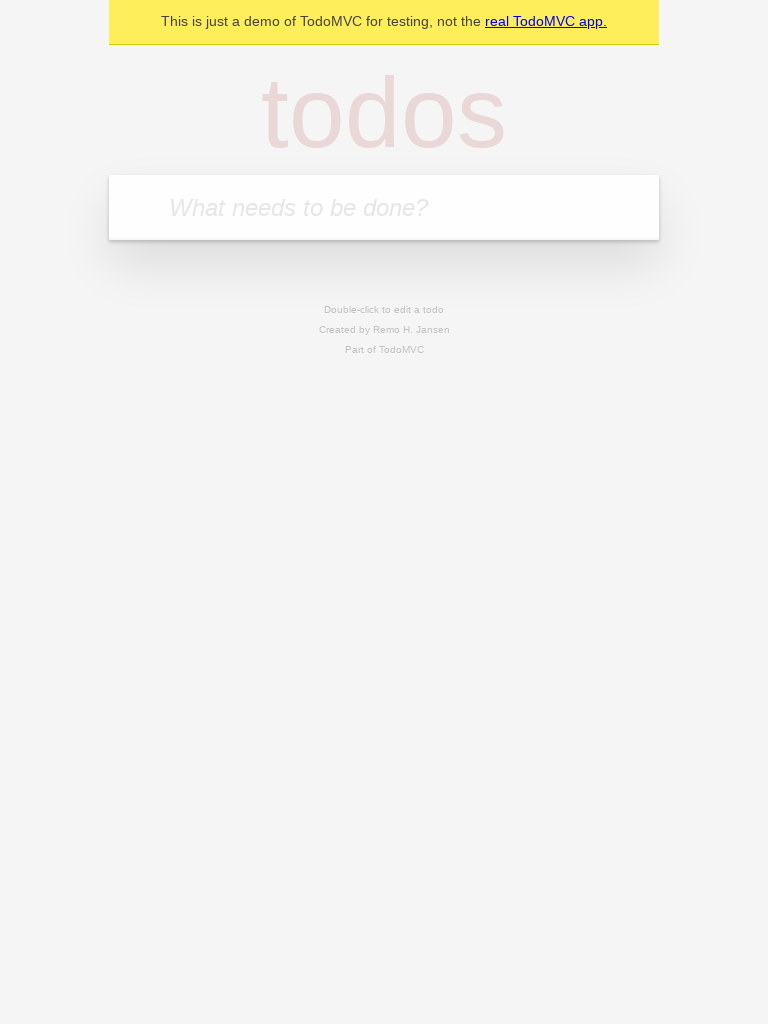

Set viewport to 375x812
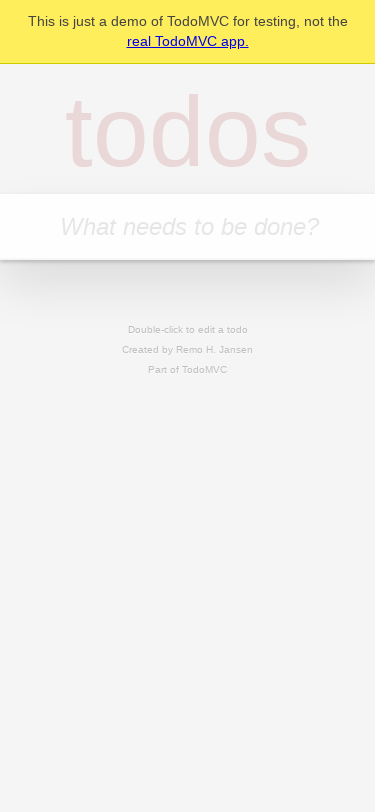

Waited for layout to settle at 375x812
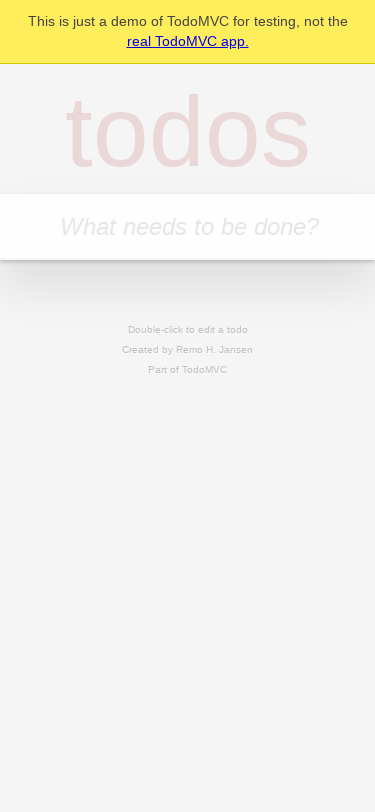

TodoMVC app verified as visible at 375x812
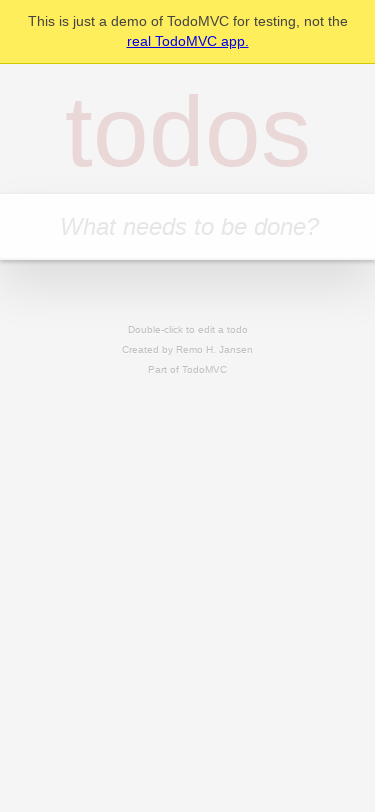

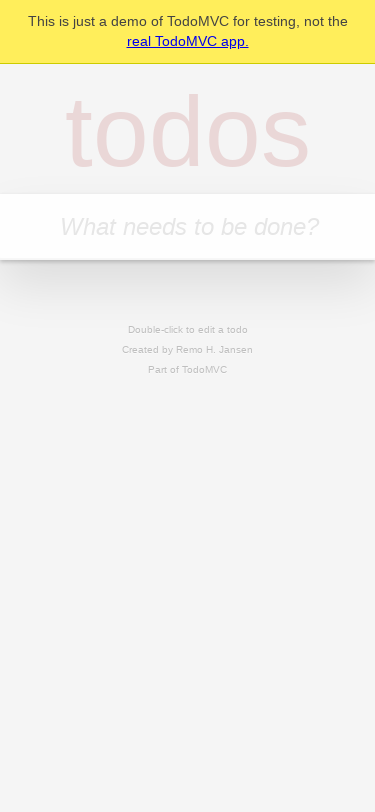